Tests window handling functionality by clicking a link that opens a new window, switching to the new window to verify its content, and then switching back to the original window

Starting URL: https://the-internet.herokuapp.com/windows

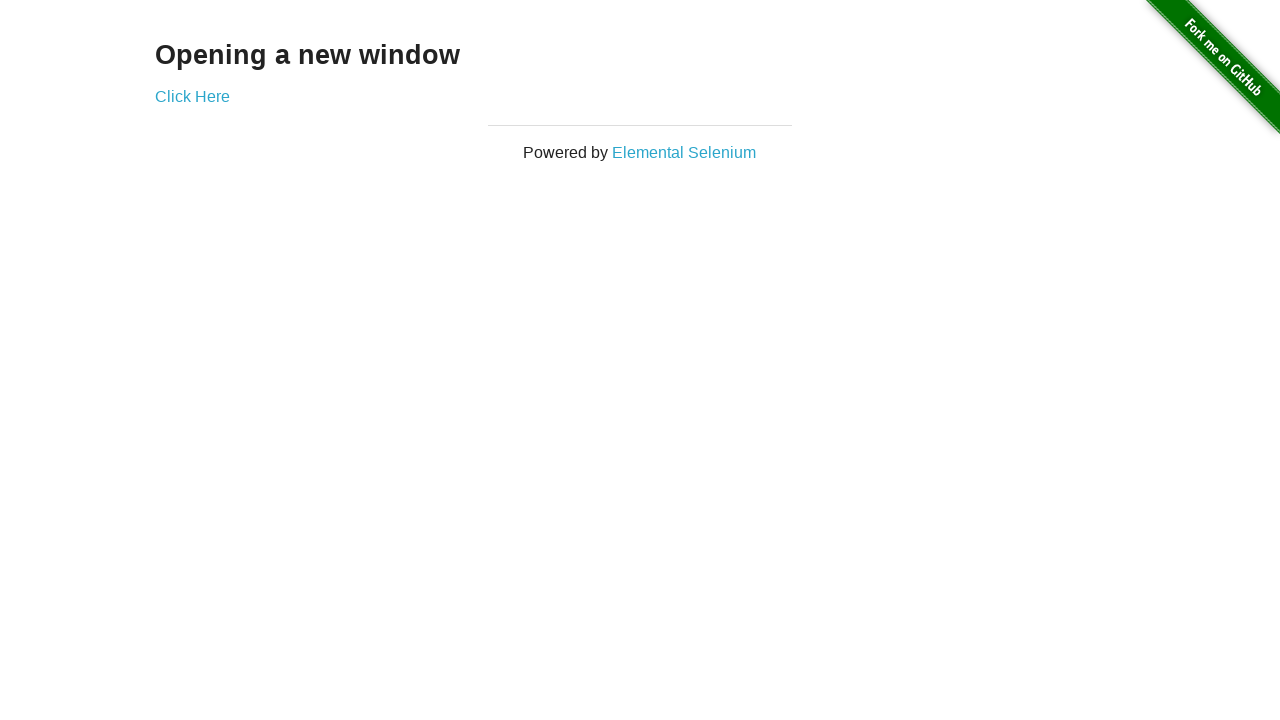

Waited for 'Opening a new window' heading to load
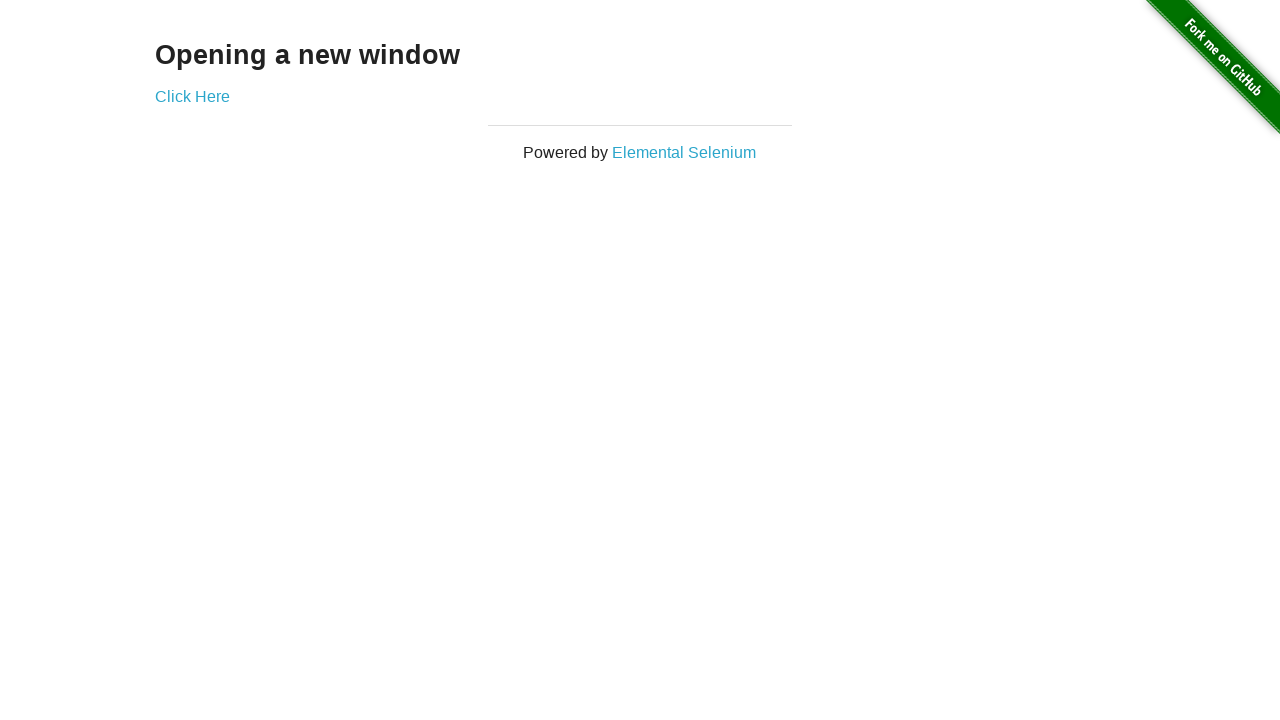

Clicked 'Click Here' link to open new window at (192, 96) on xpath=//a[text()='Click Here']
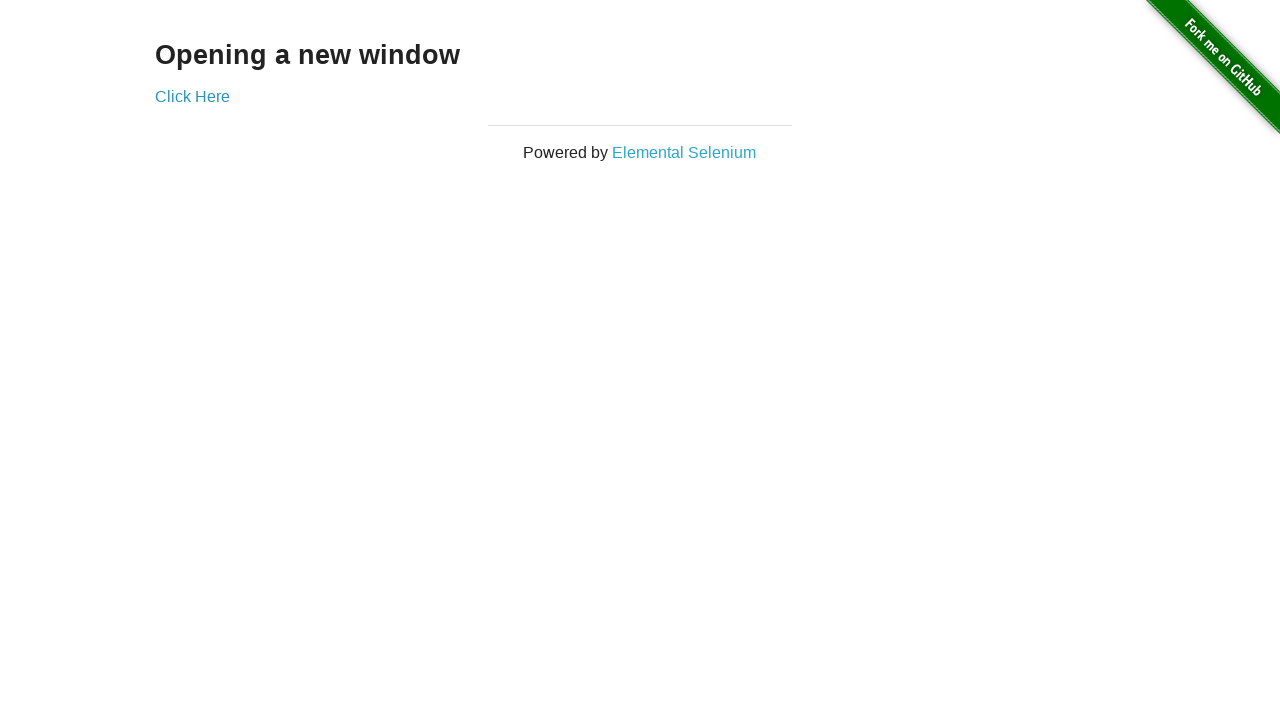

New window opened and loaded
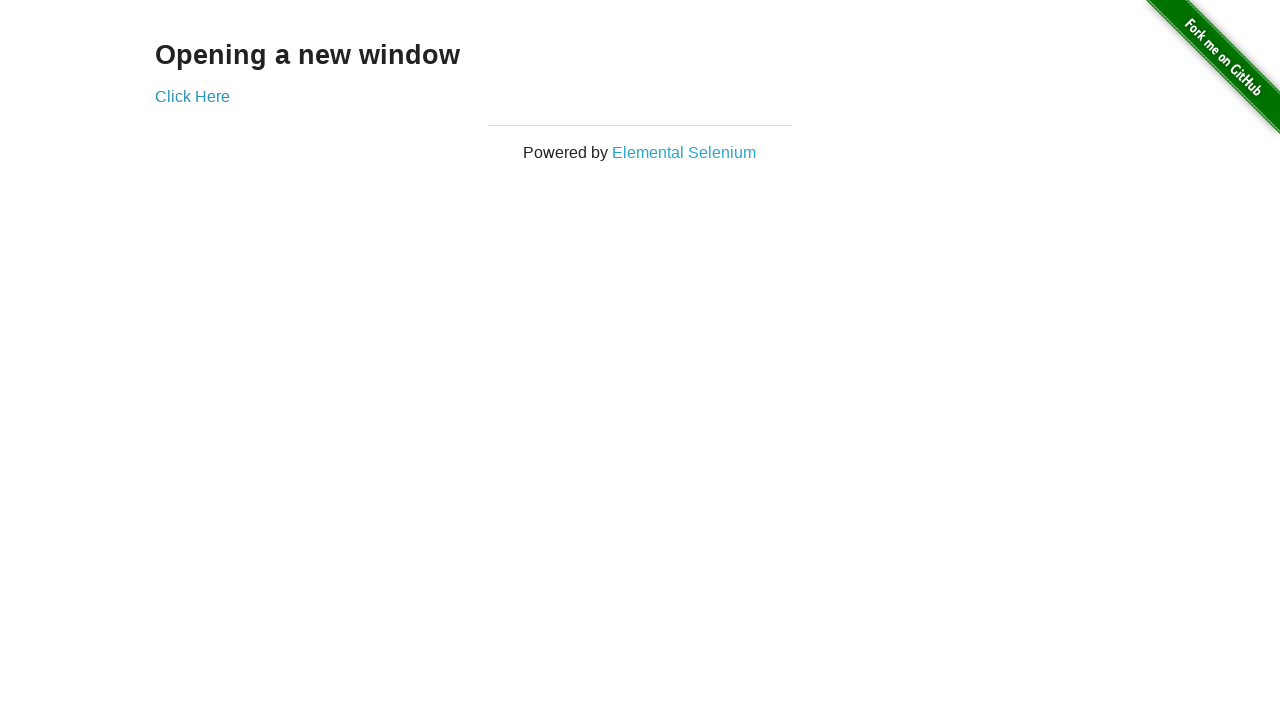

Verified new window title is 'New Window'
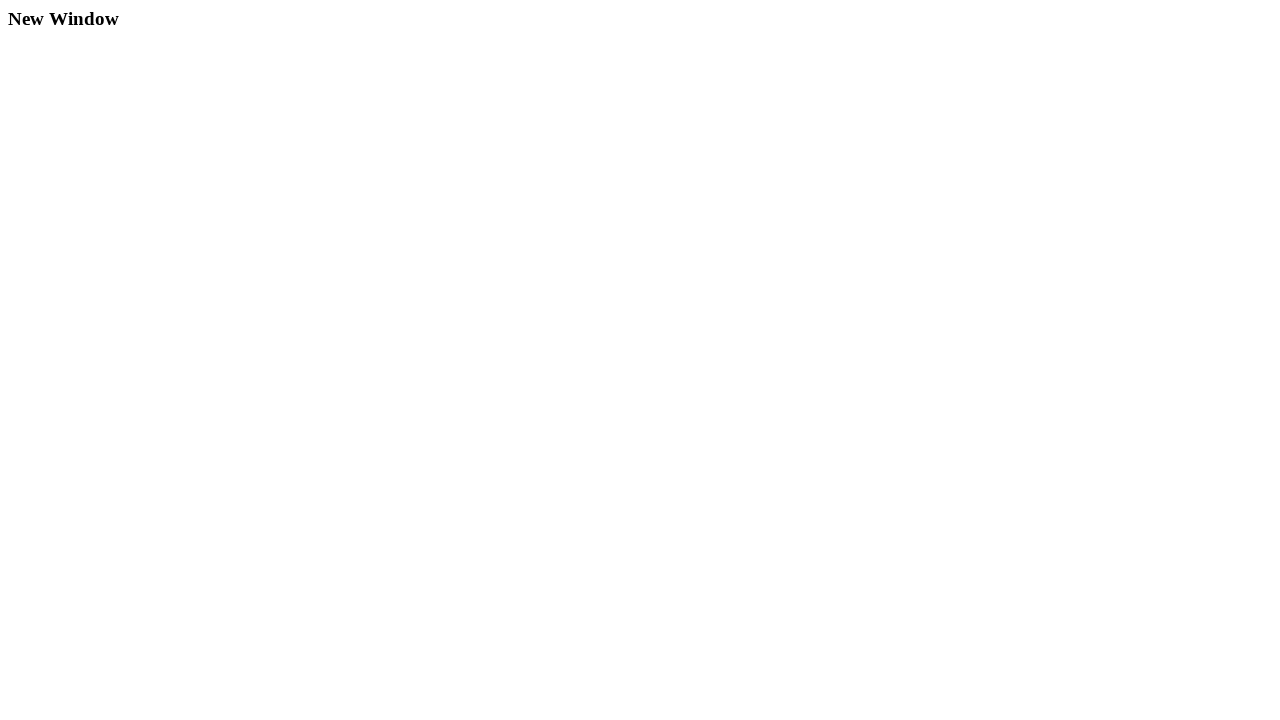

Verified 'New Window' heading is visible on new page
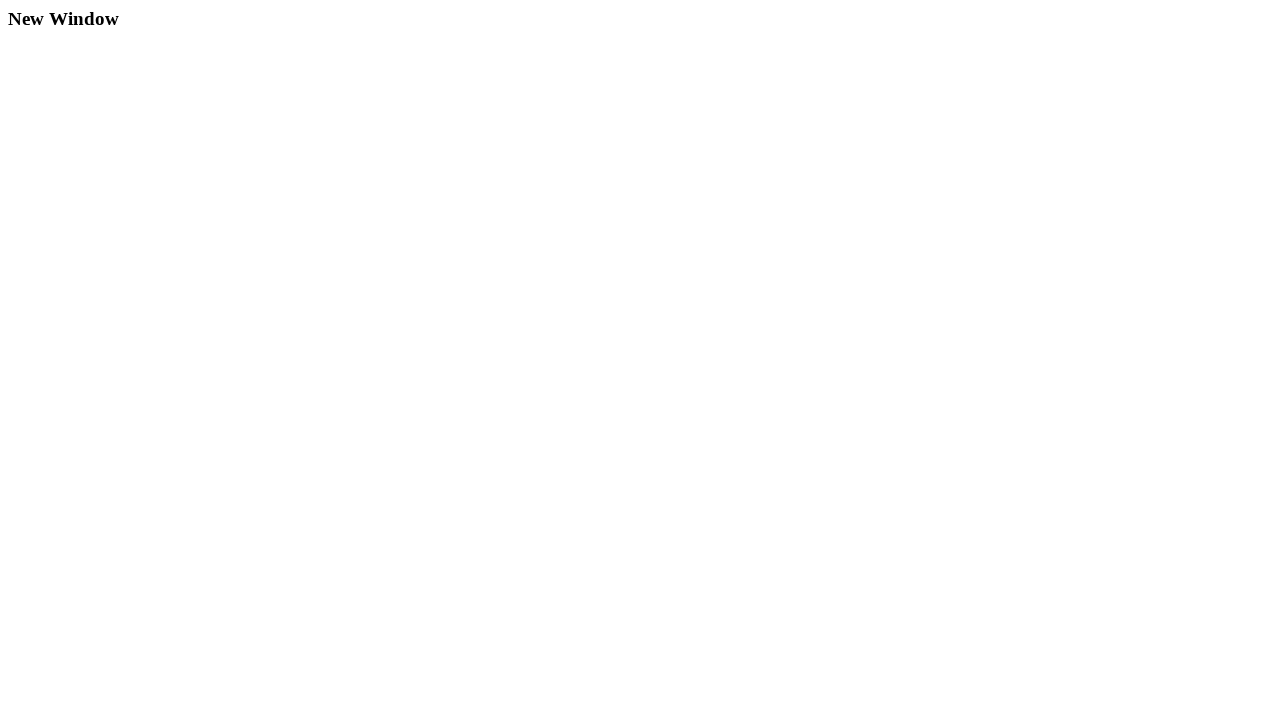

Verified original window title is 'The Internet'
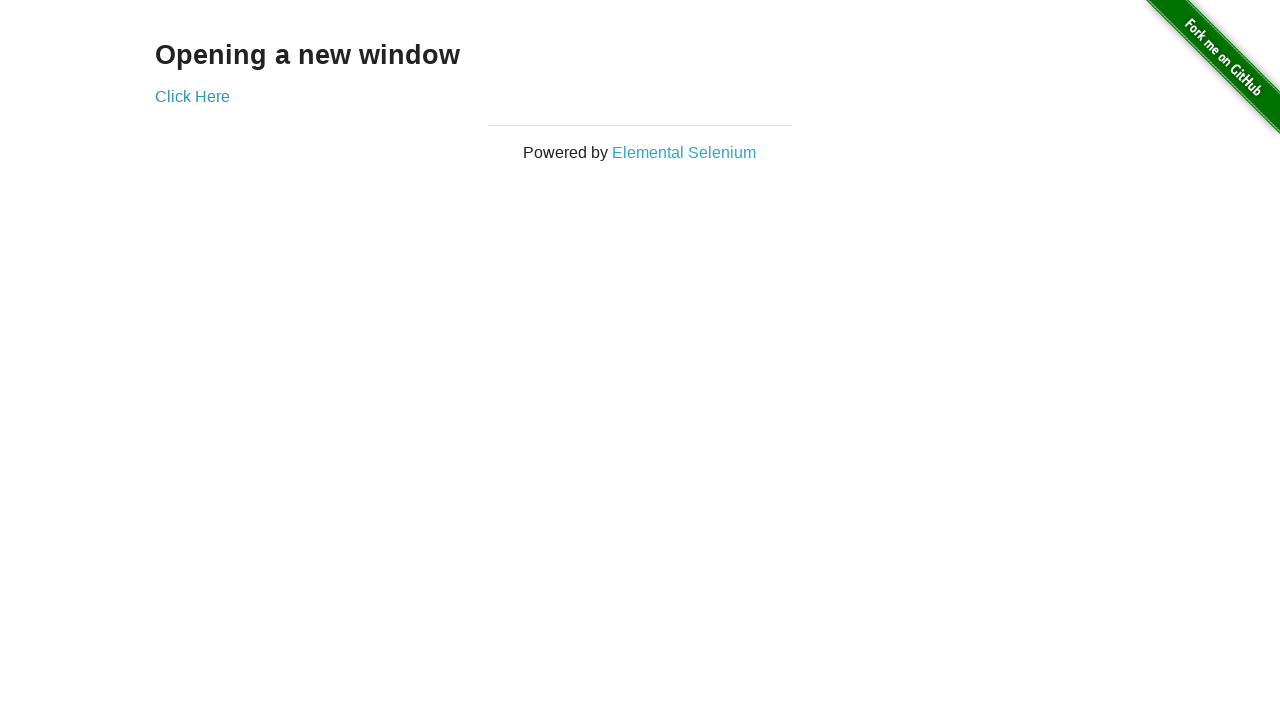

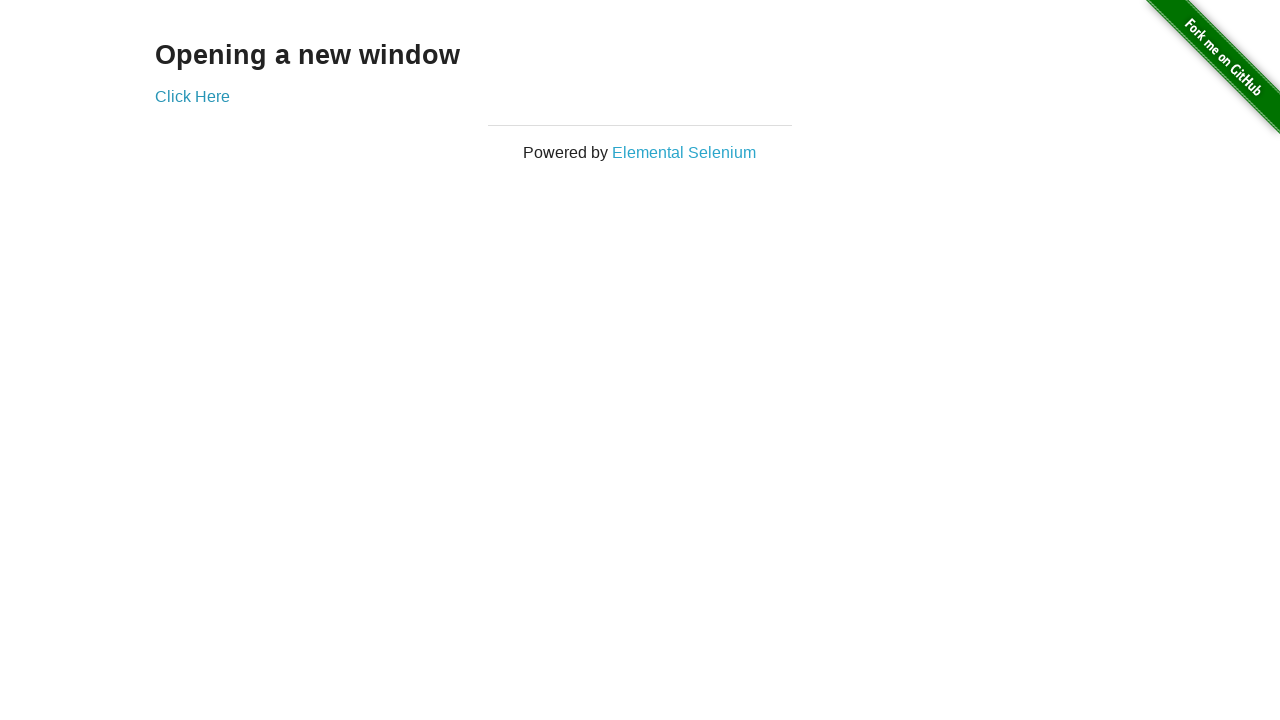